Tests dismissing a JavaScript confirm alert by clicking a button, verifying the alert text, clicking Cancel, and verifying the result message.

Starting URL: https://testcenter.techproeducation.com/index.php?page=javascript-alerts

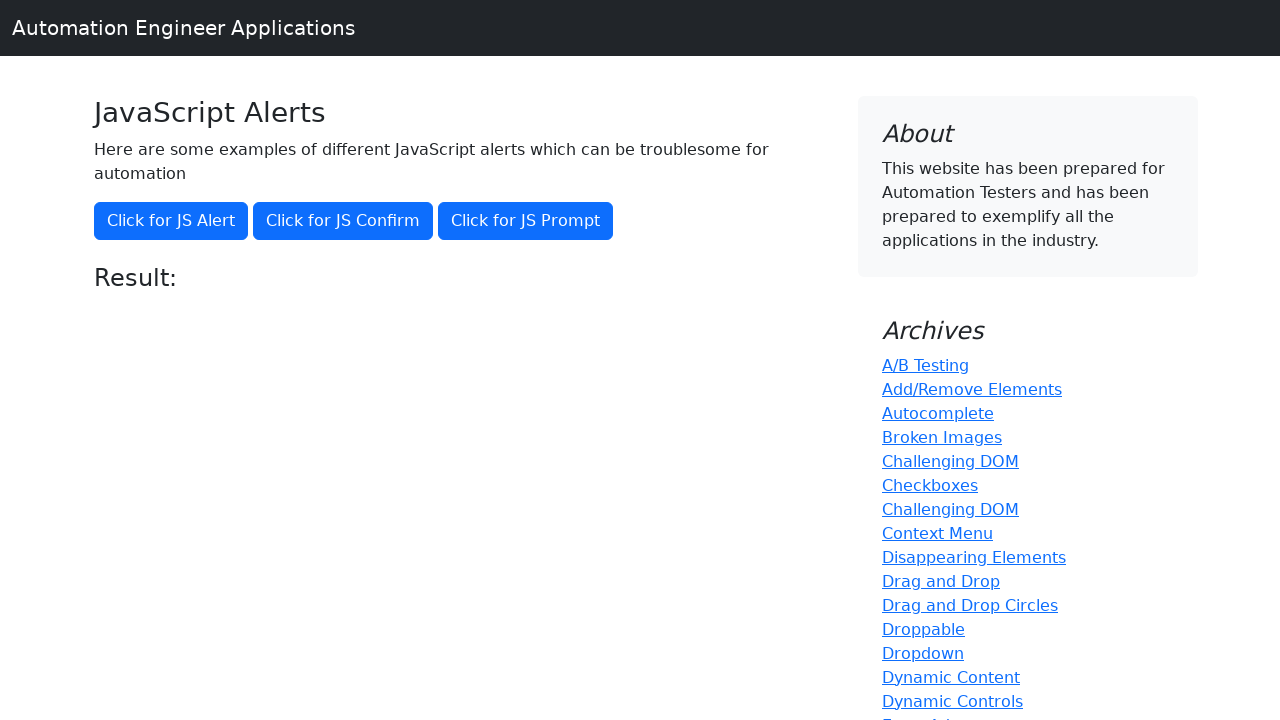

Set up dialog handler to dismiss alerts
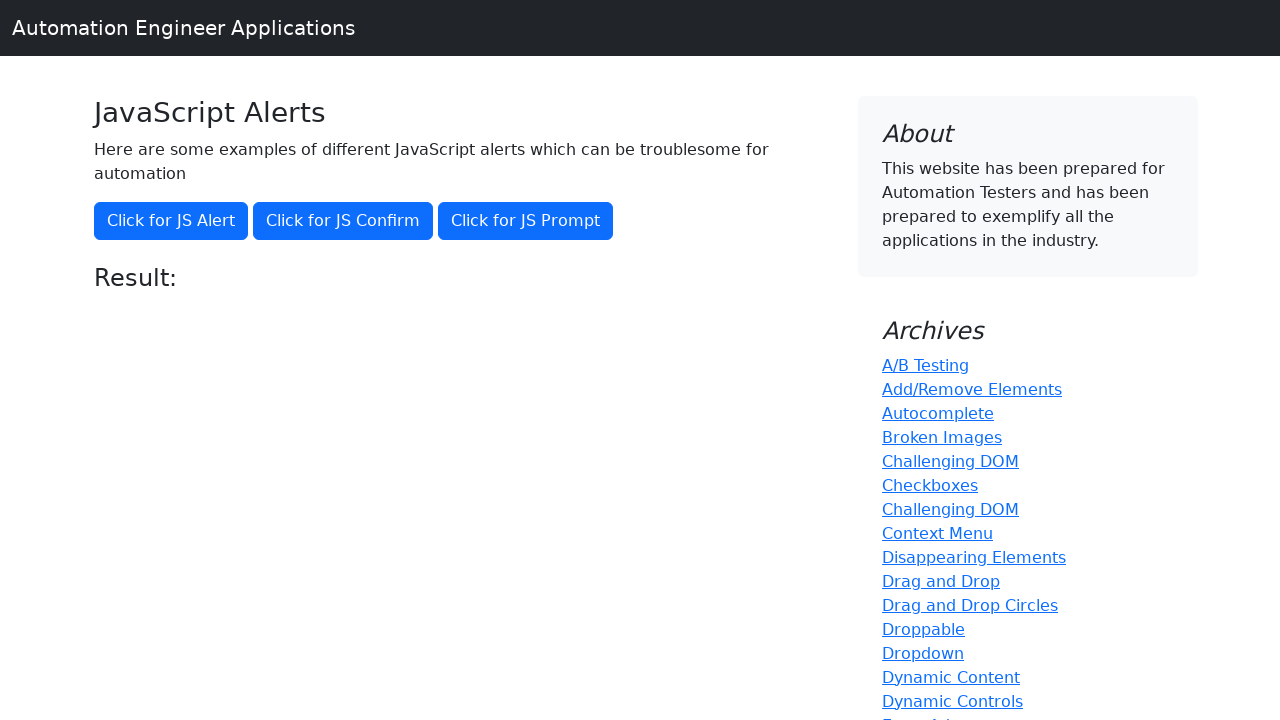

Clicked the JS Confirm button at (343, 221) on xpath=//button[.='Click for JS Confirm']
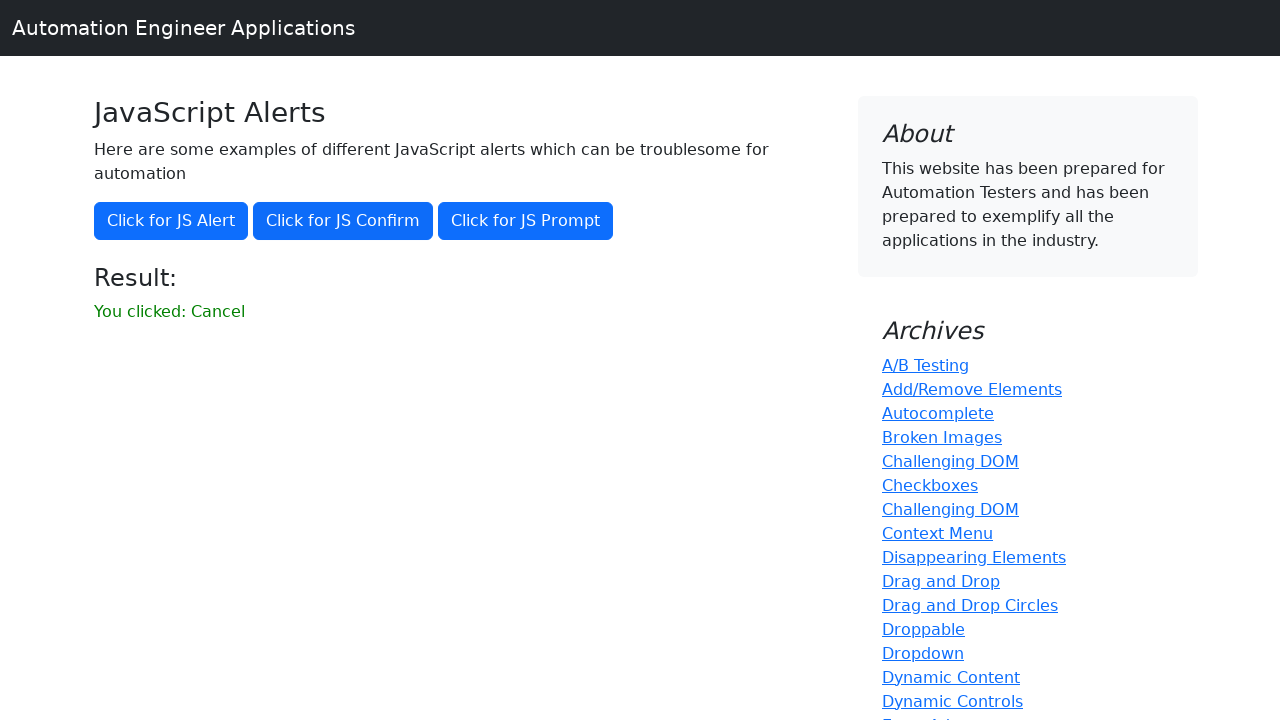

Result element appeared after dismissing alert
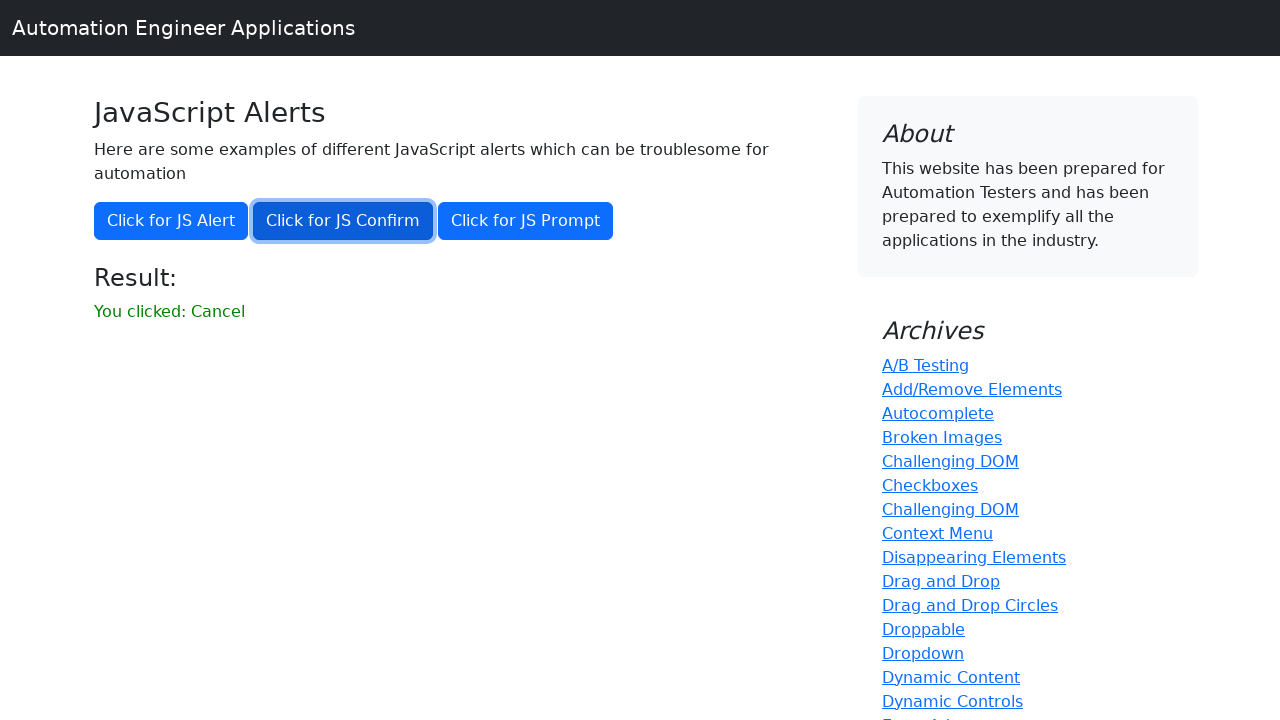

Verified result message shows 'You clicked: Cancel'
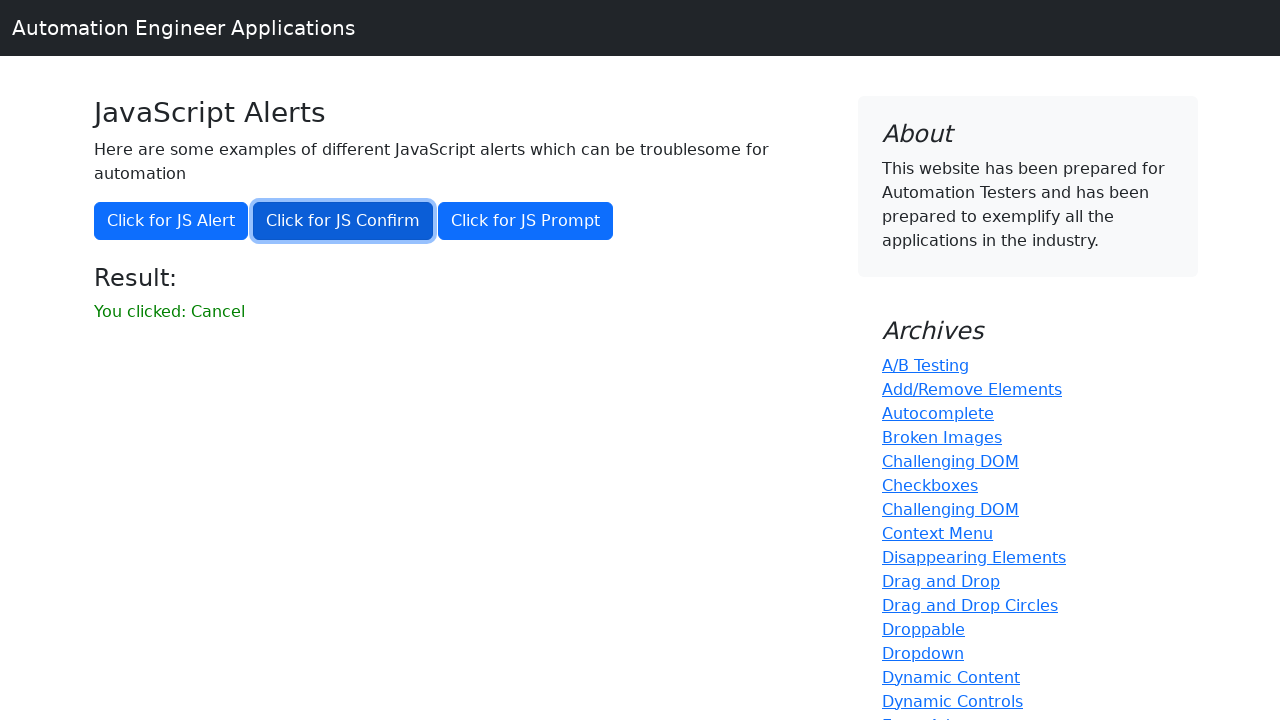

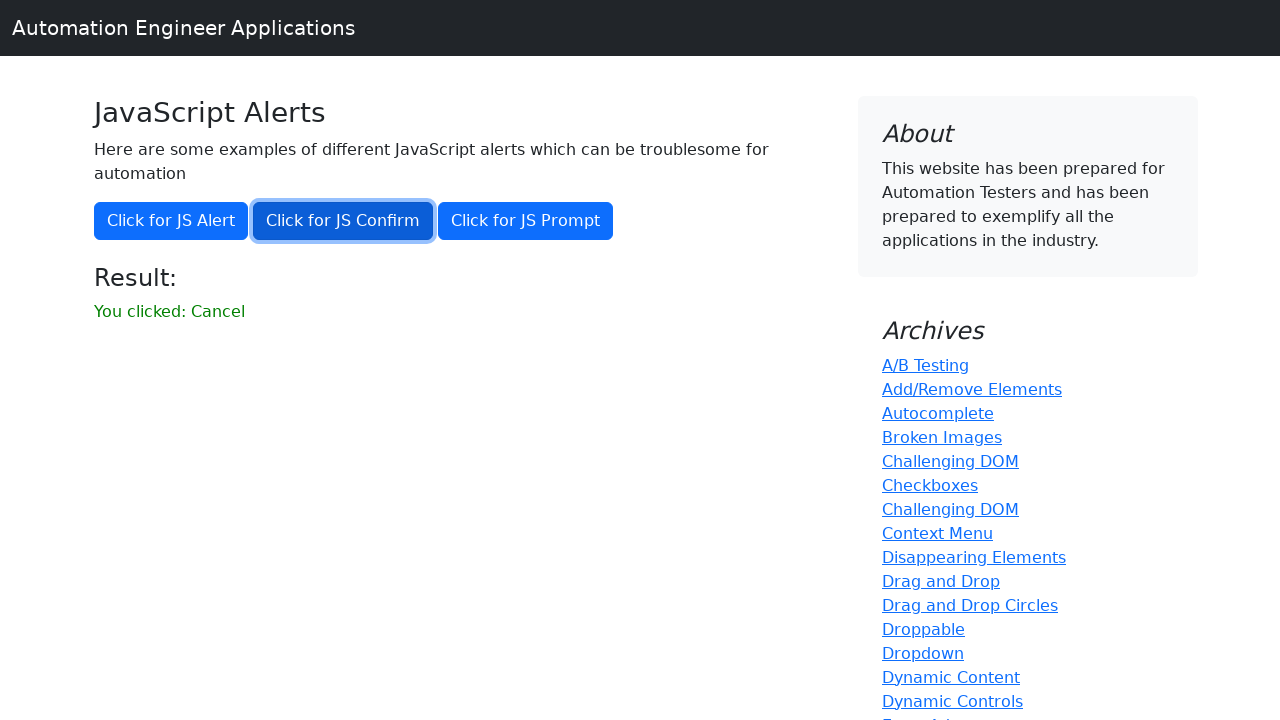